Tests radio button functionality by clicking a radio button and verifying its selected state

Starting URL: https://leafground.com/radio.xhtml

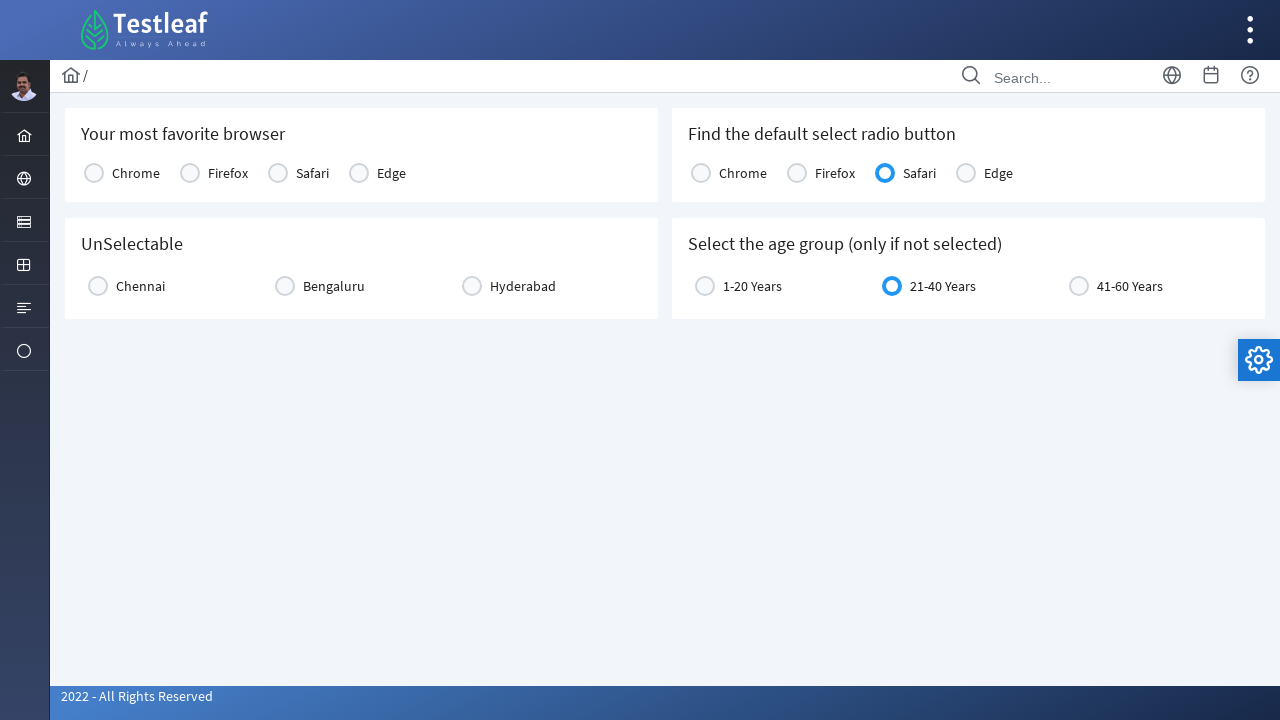

Clicked the third radio button option in console1 group at (278, 173) on xpath=//*[@id='j_idt87:console1']//td[3]//div[starts-with(@class,'ui-radiobutton
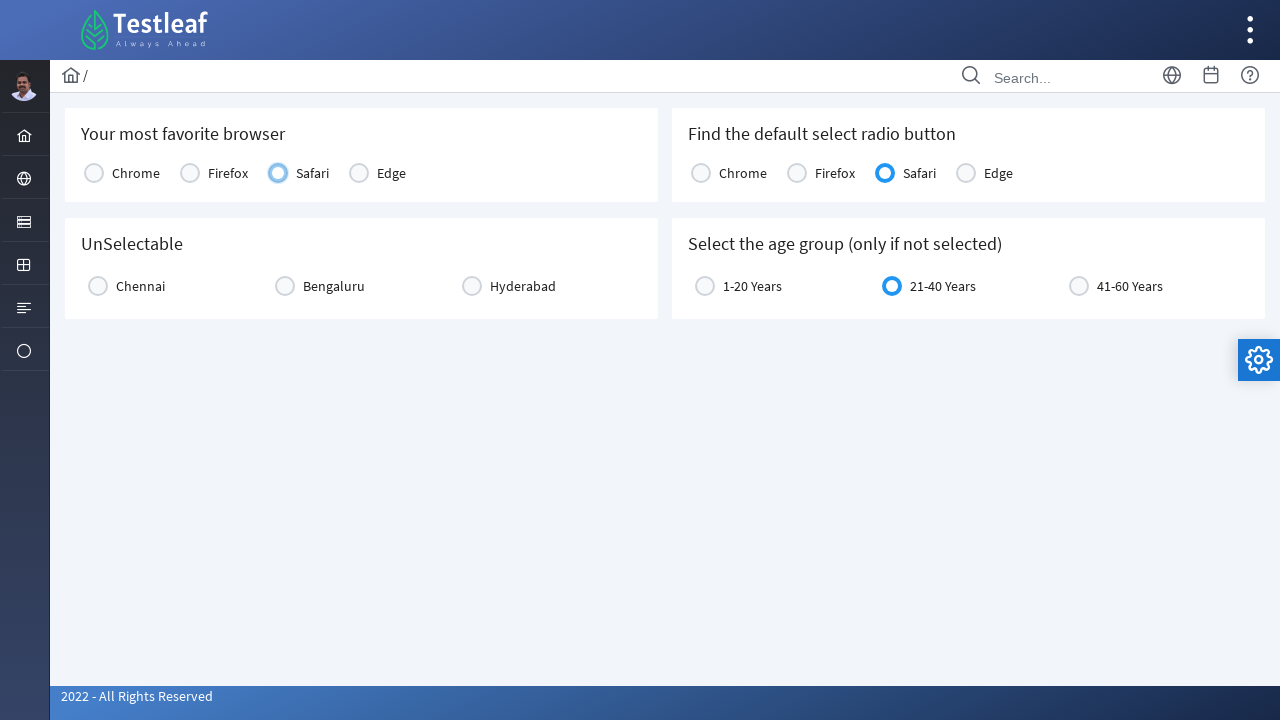

Retrieved radio button class attribute to verify selected state
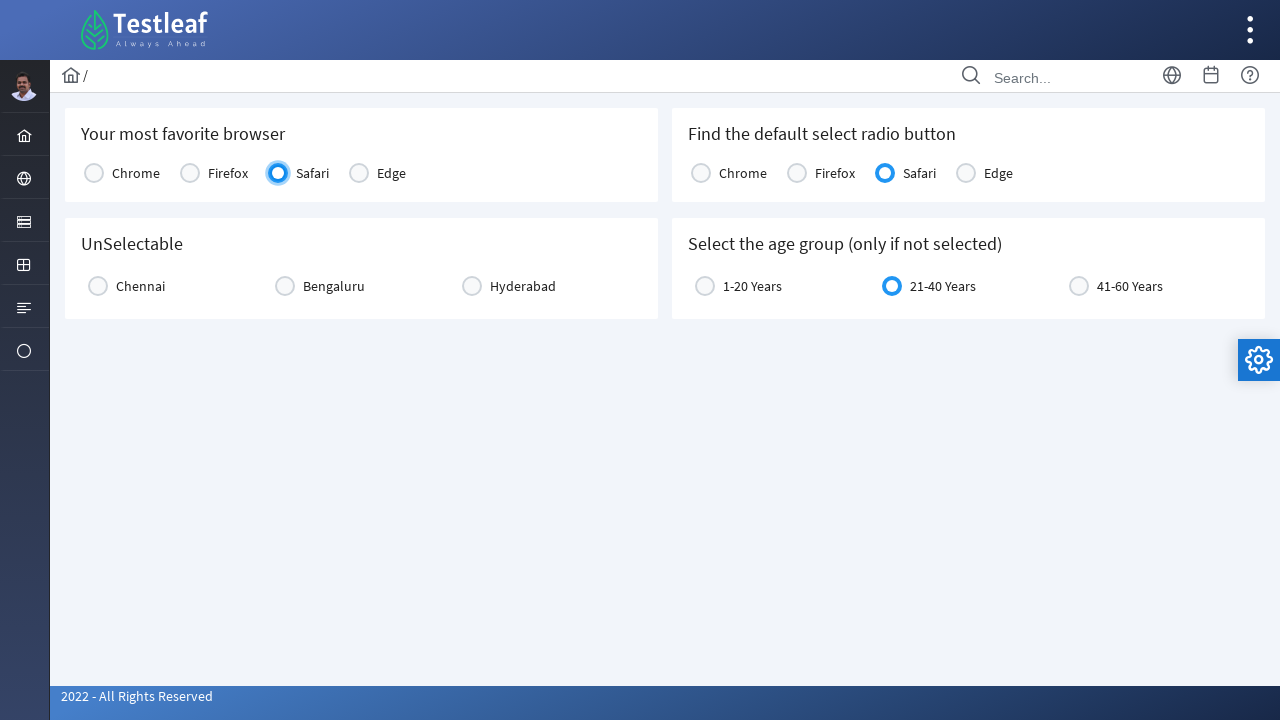

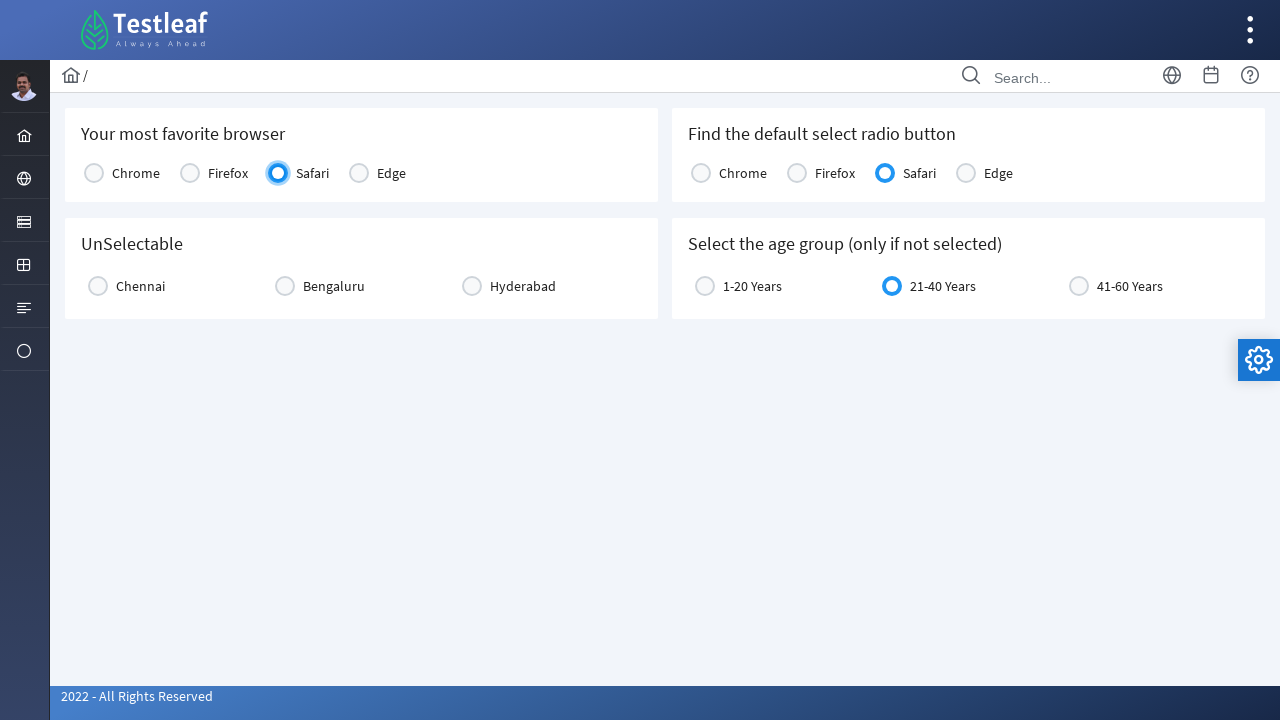